Tests dismissing a JavaScript prompt dialog without entering text, verifying null is displayed

Starting URL: https://the-internet.herokuapp.com/javascript_alerts

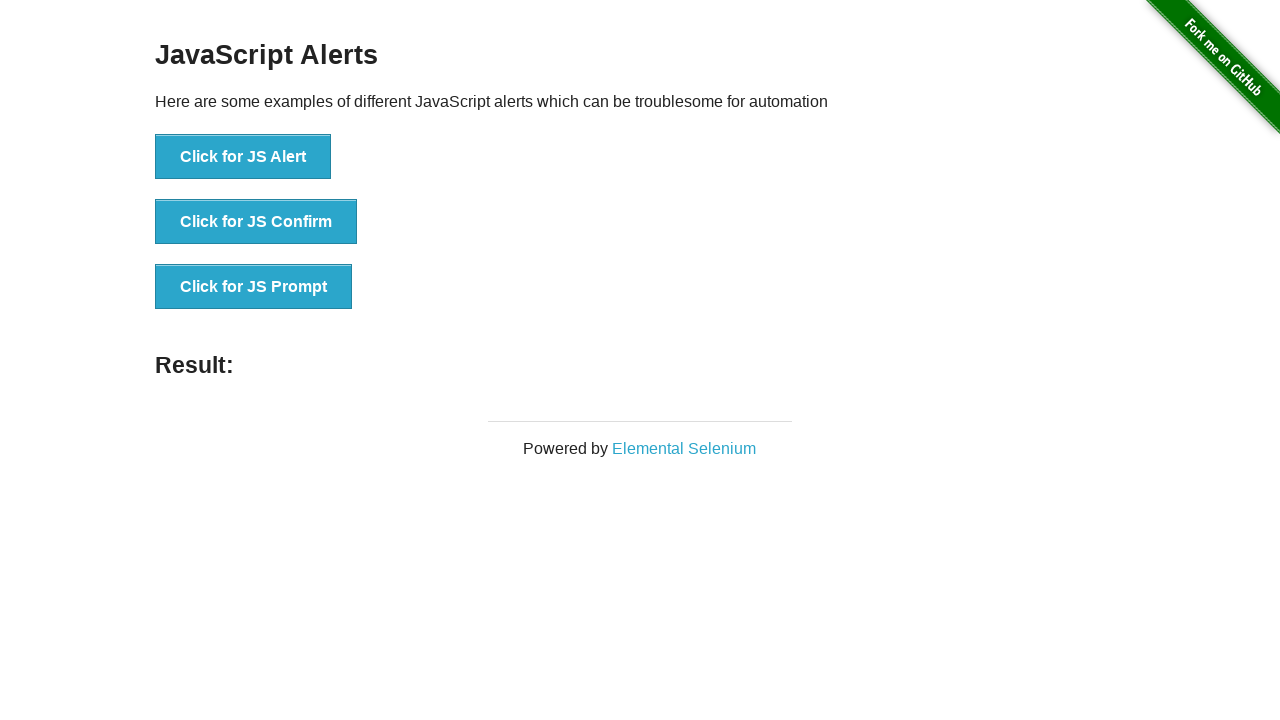

Navigated to JavaScript alerts test page
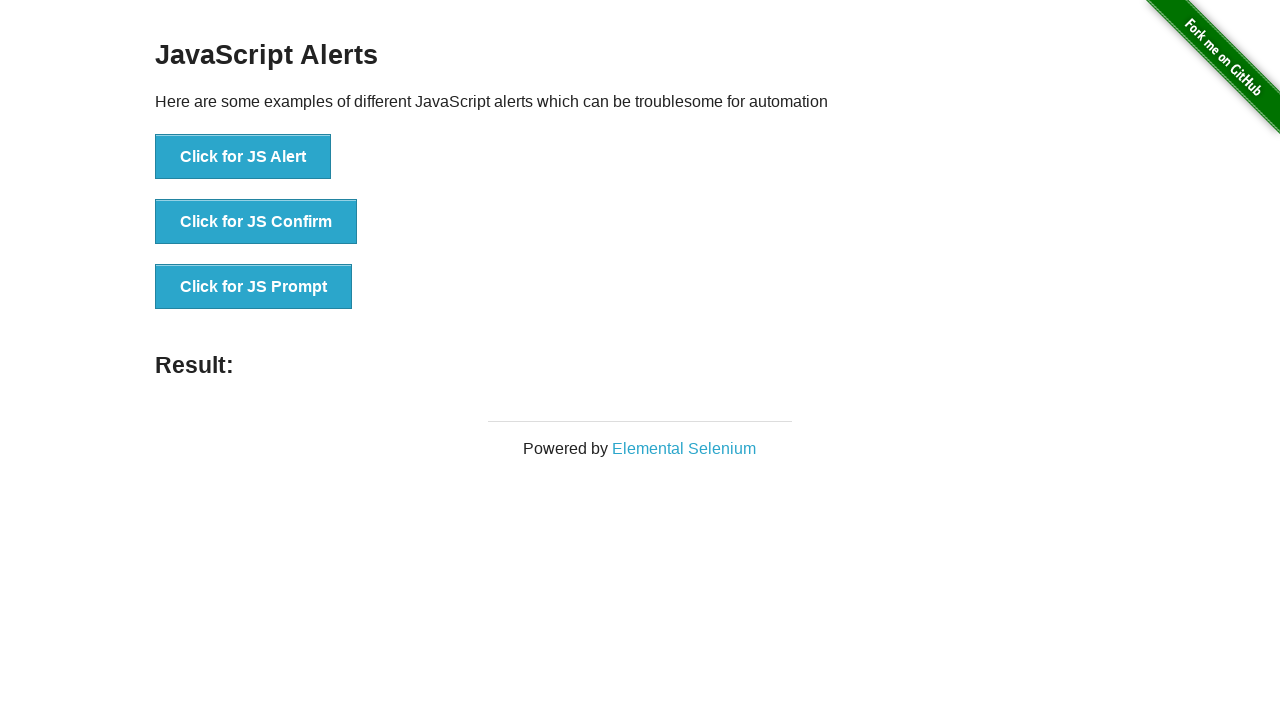

Set up dialog handler to dismiss prompts
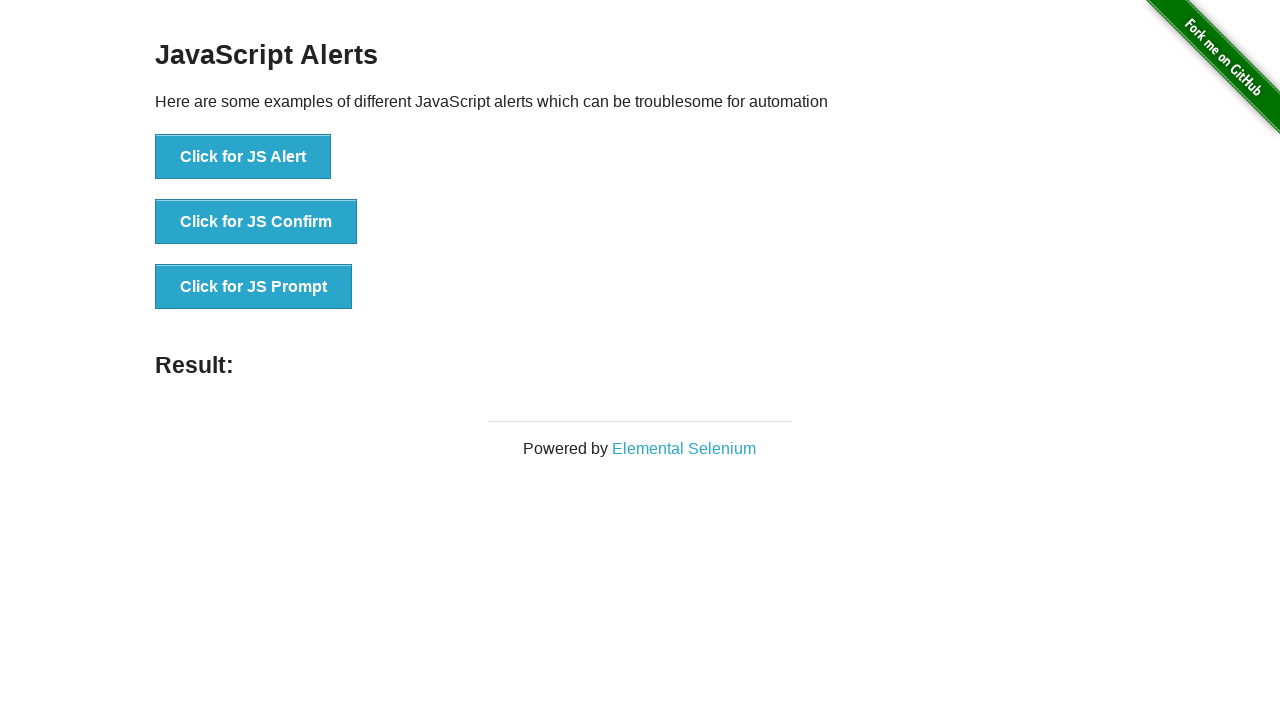

Clicked the JS Prompt button at (254, 287) on xpath=//button[contains(text(), 'Click for JS Prompt')]
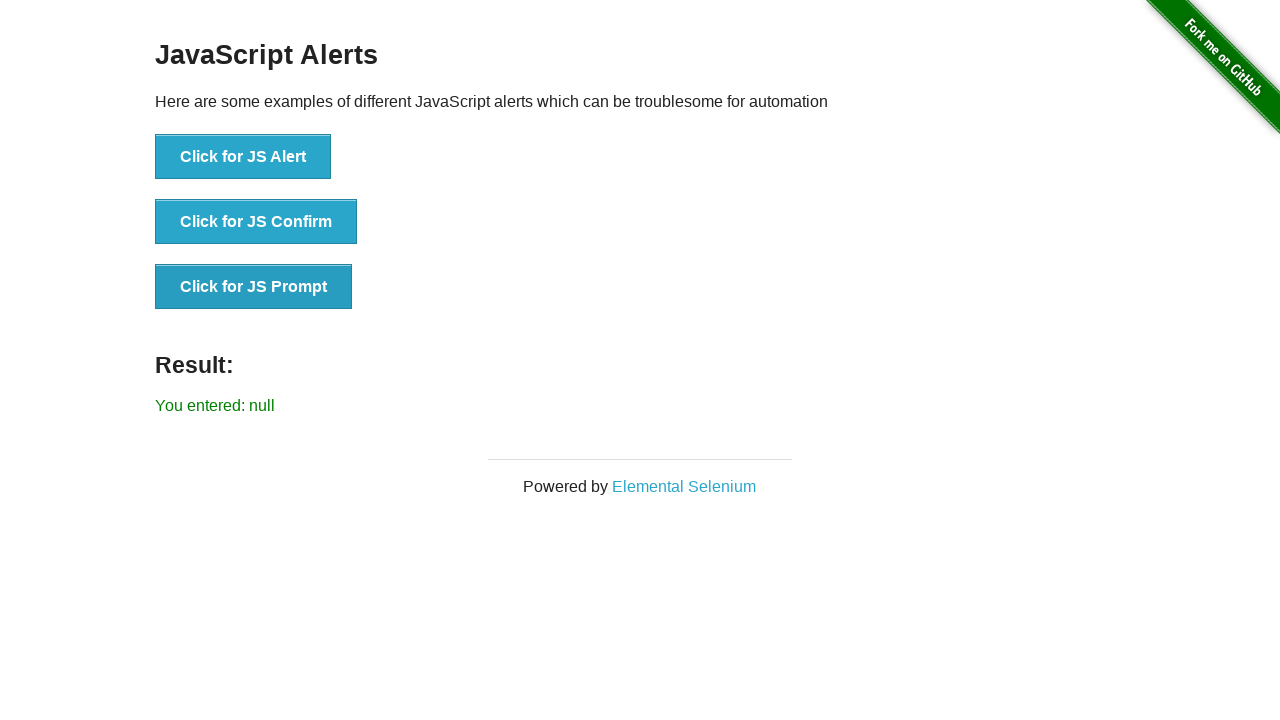

Result message appeared on page
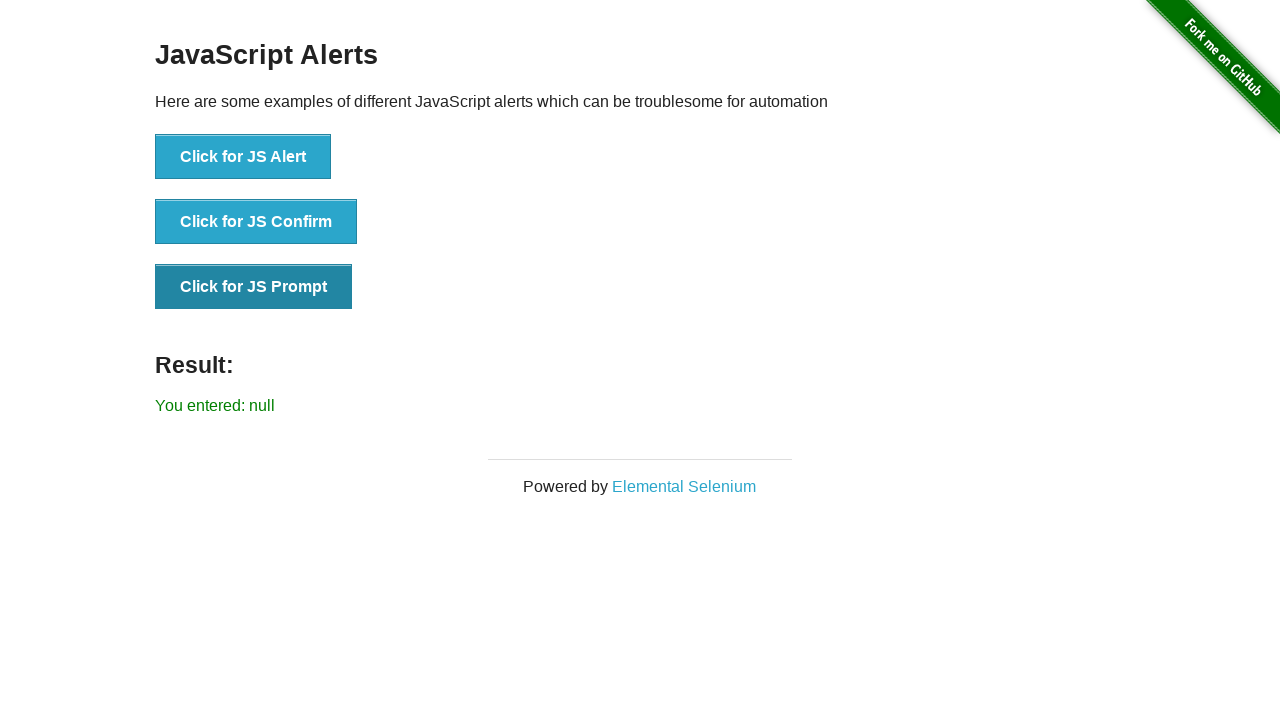

Retrieved result text from page
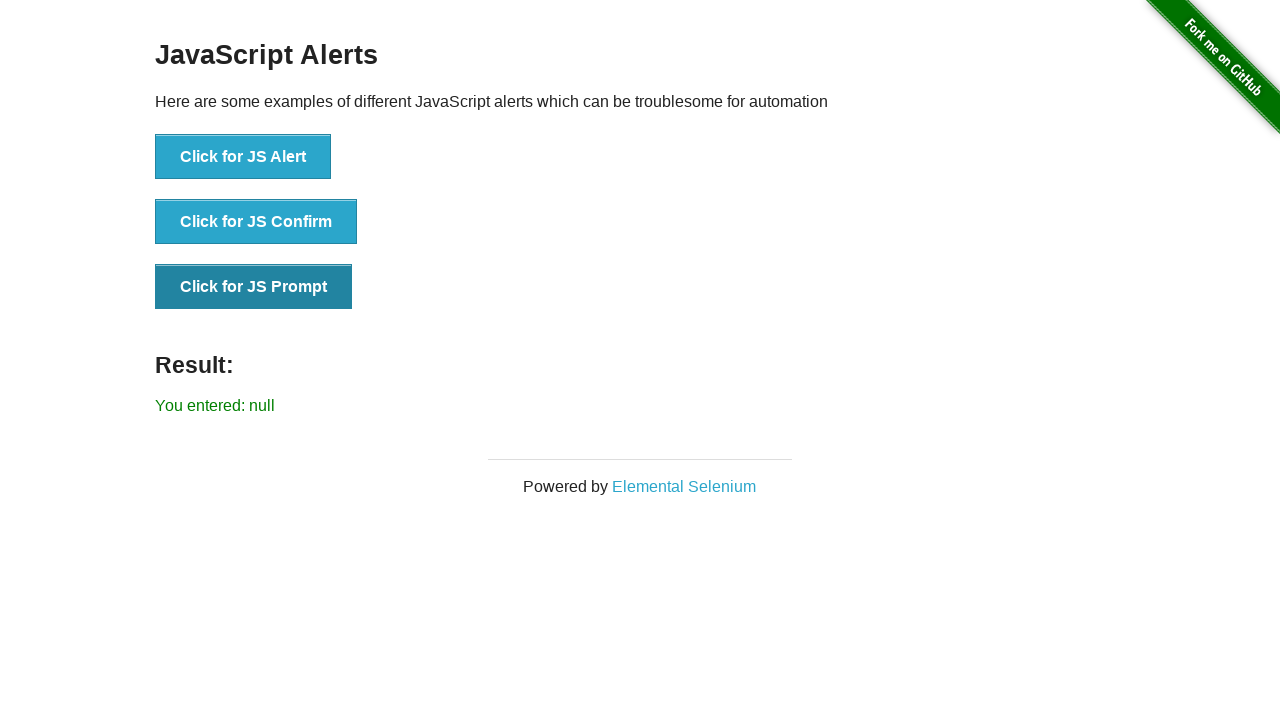

Verified that 'You entered: null' is displayed in result
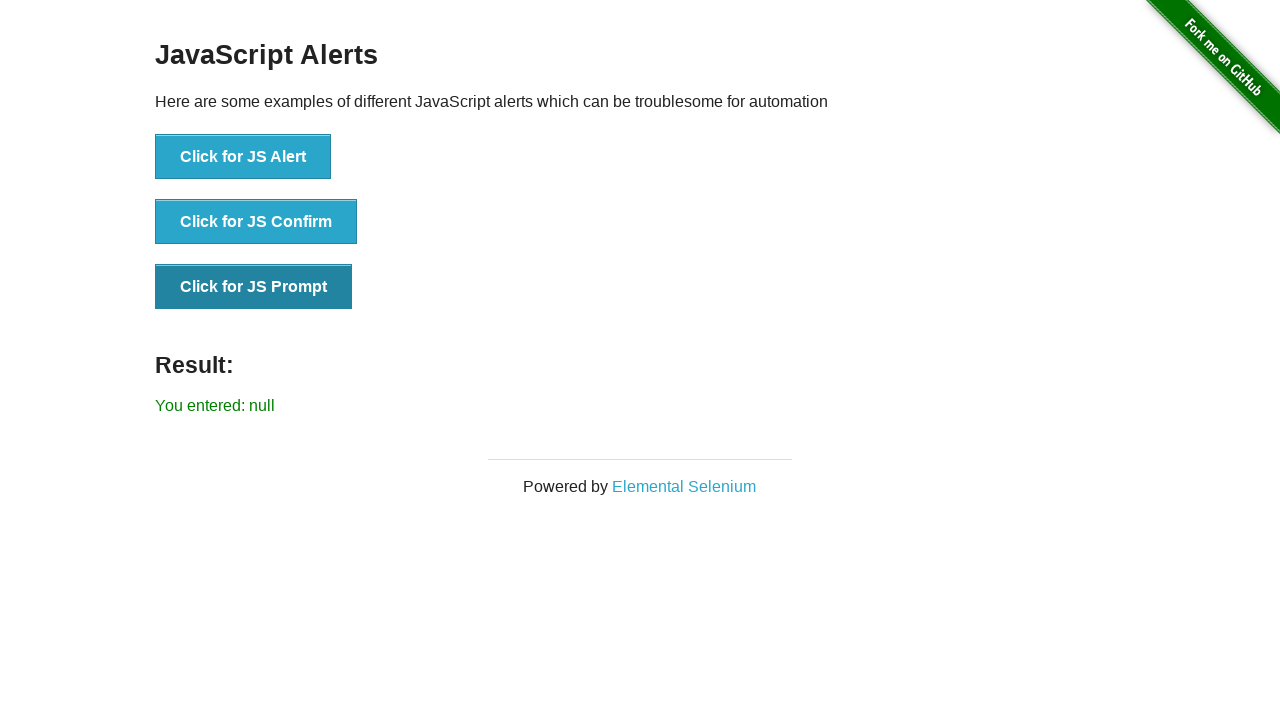

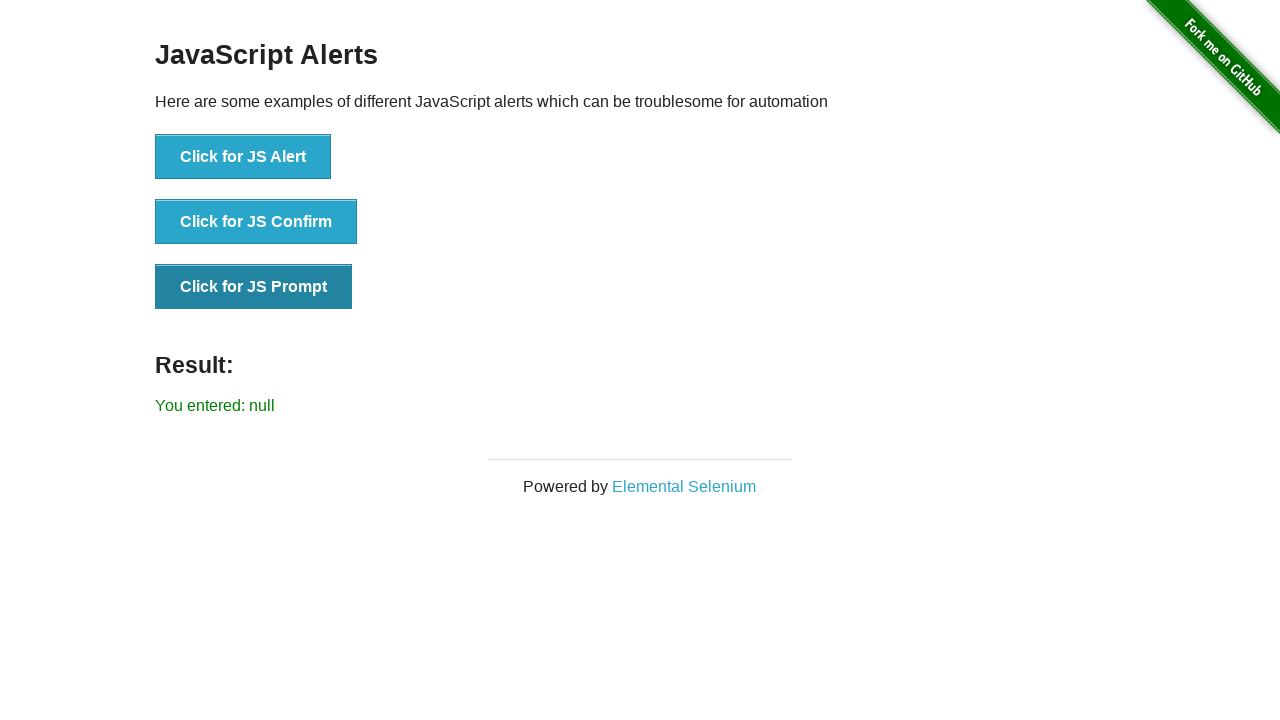